Tests e-commerce functionality by searching for products containing "ca", adding Capsicum to the cart, and proceeding through checkout to place an order.

Starting URL: https://rahulshettyacademy.com/seleniumPractise/#/

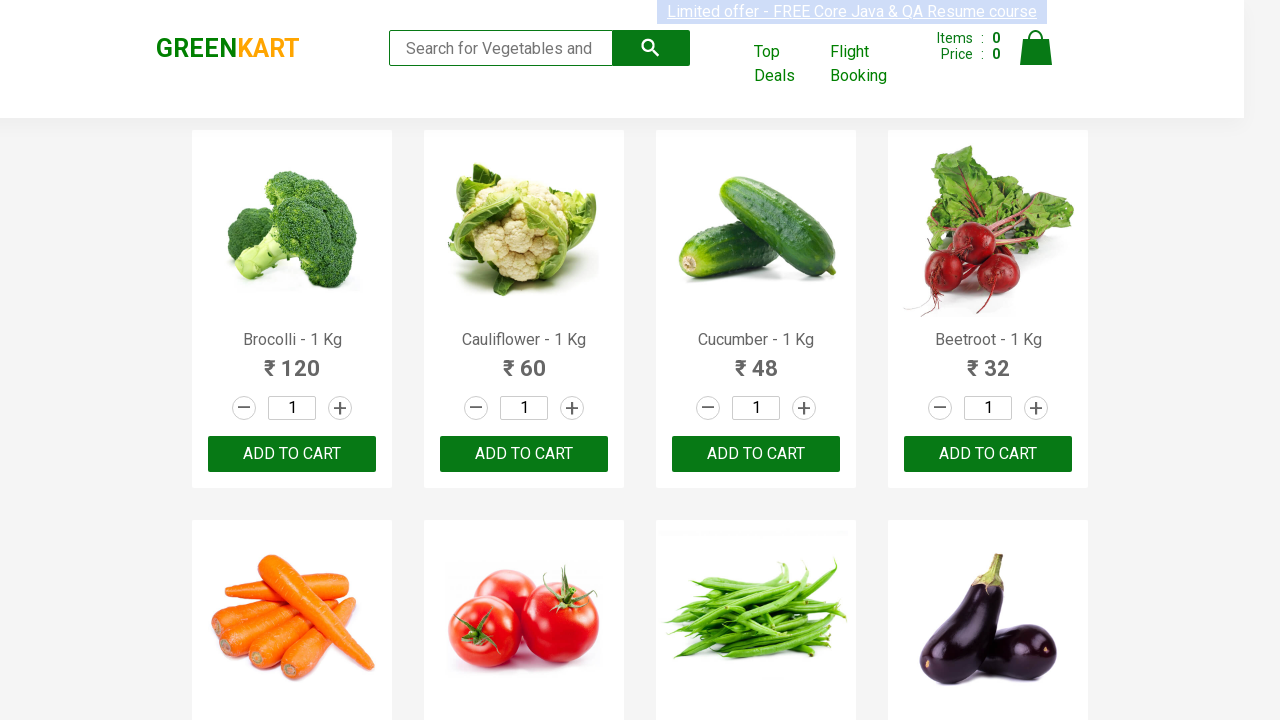

Filled search box with 'ca' to filter products on .search-keyword
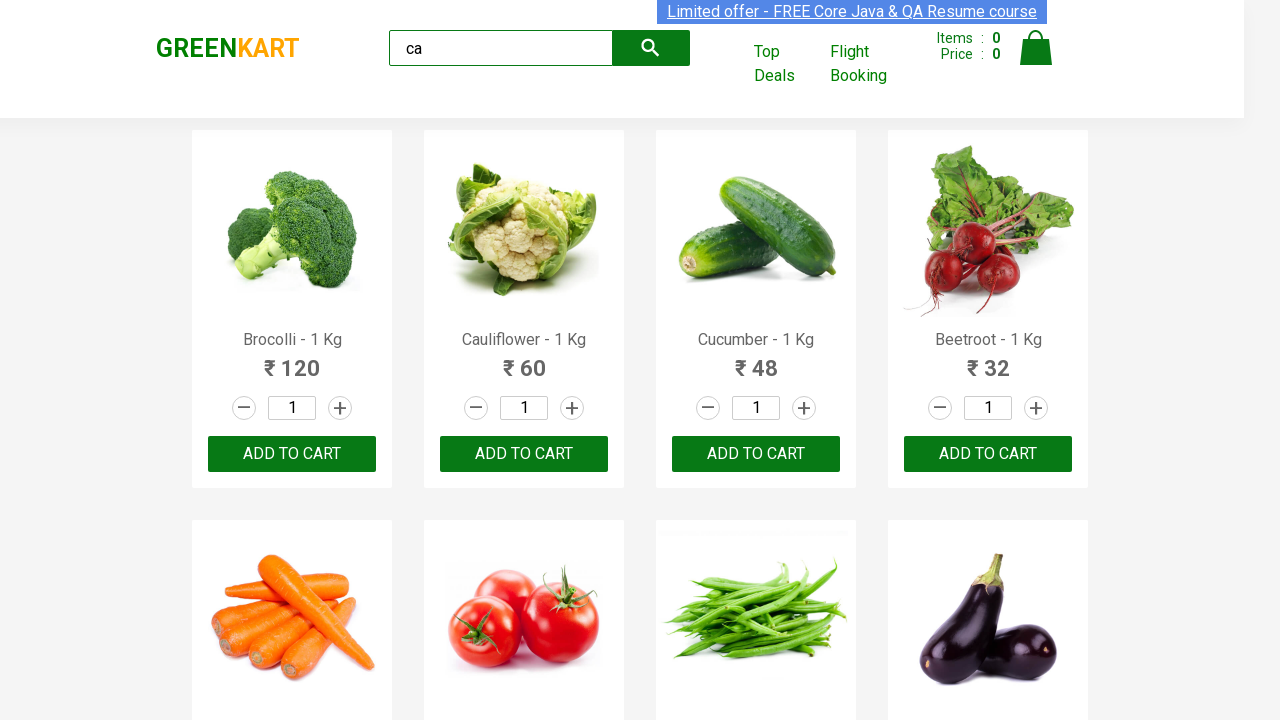

Waited 2 seconds for products to filter
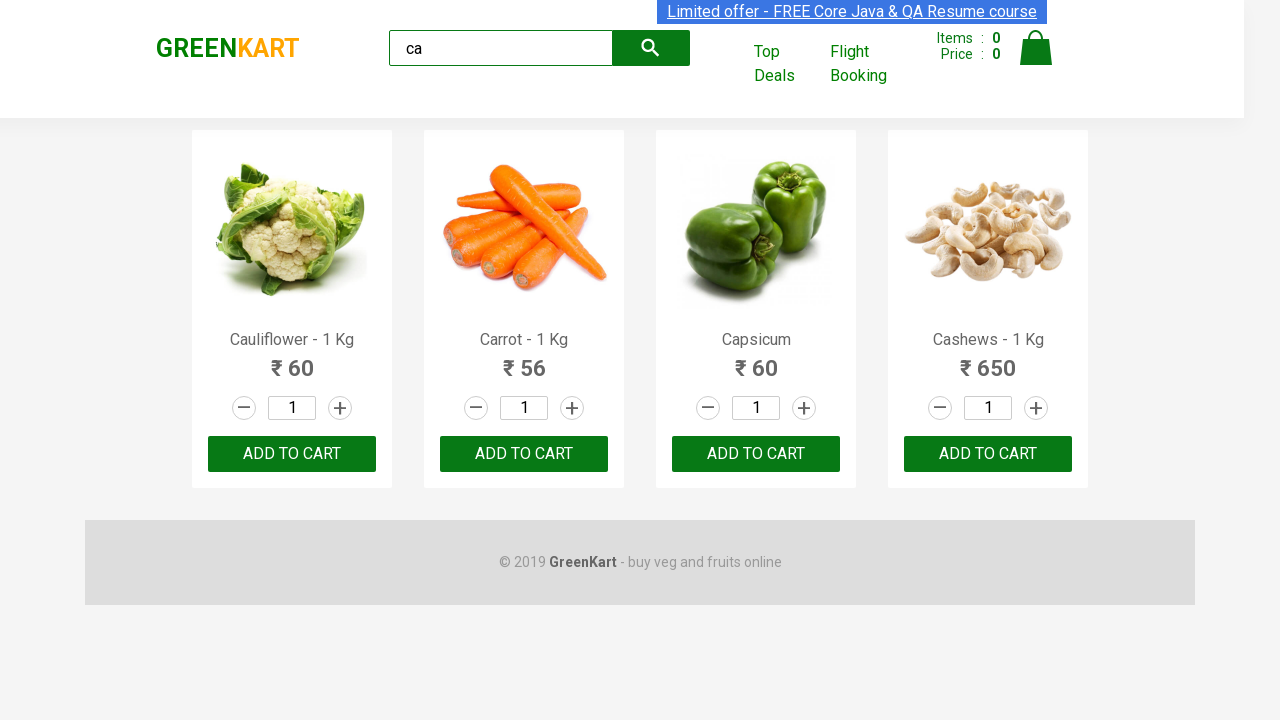

Located all visible products
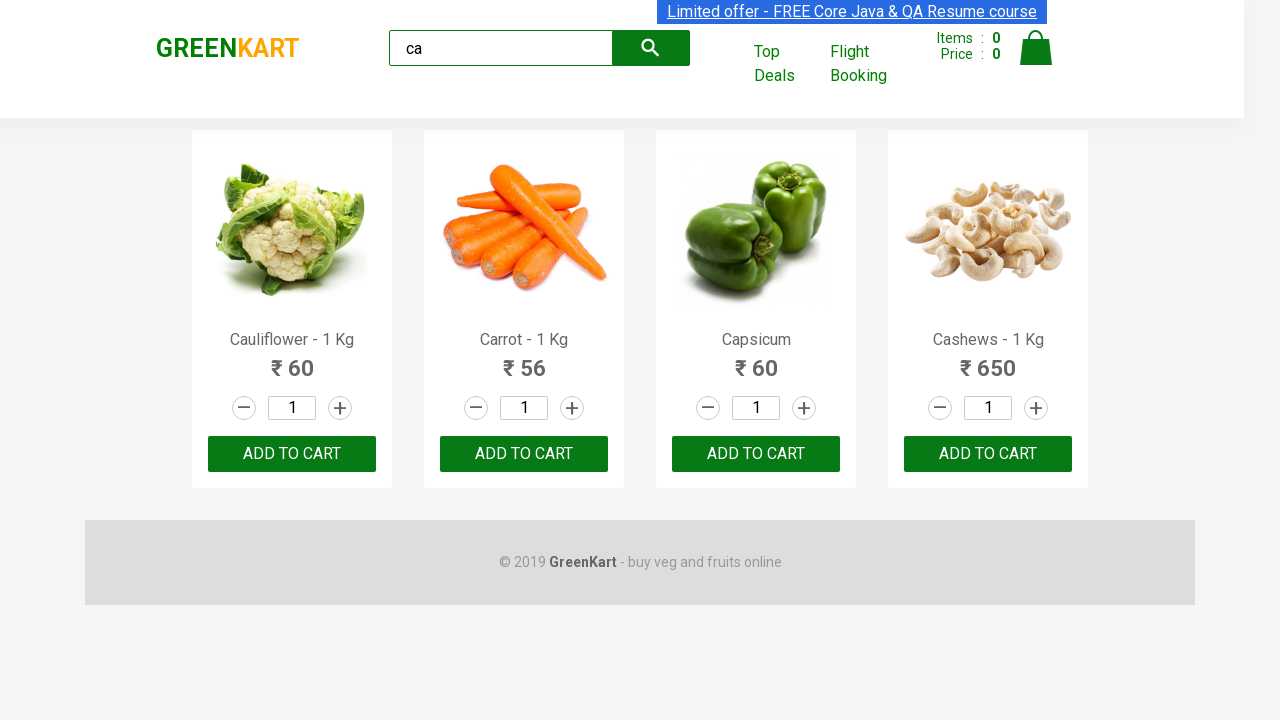

Found Capsicum product and clicked Add to Cart button at (756, 454) on .products .product >> nth=2 >> button
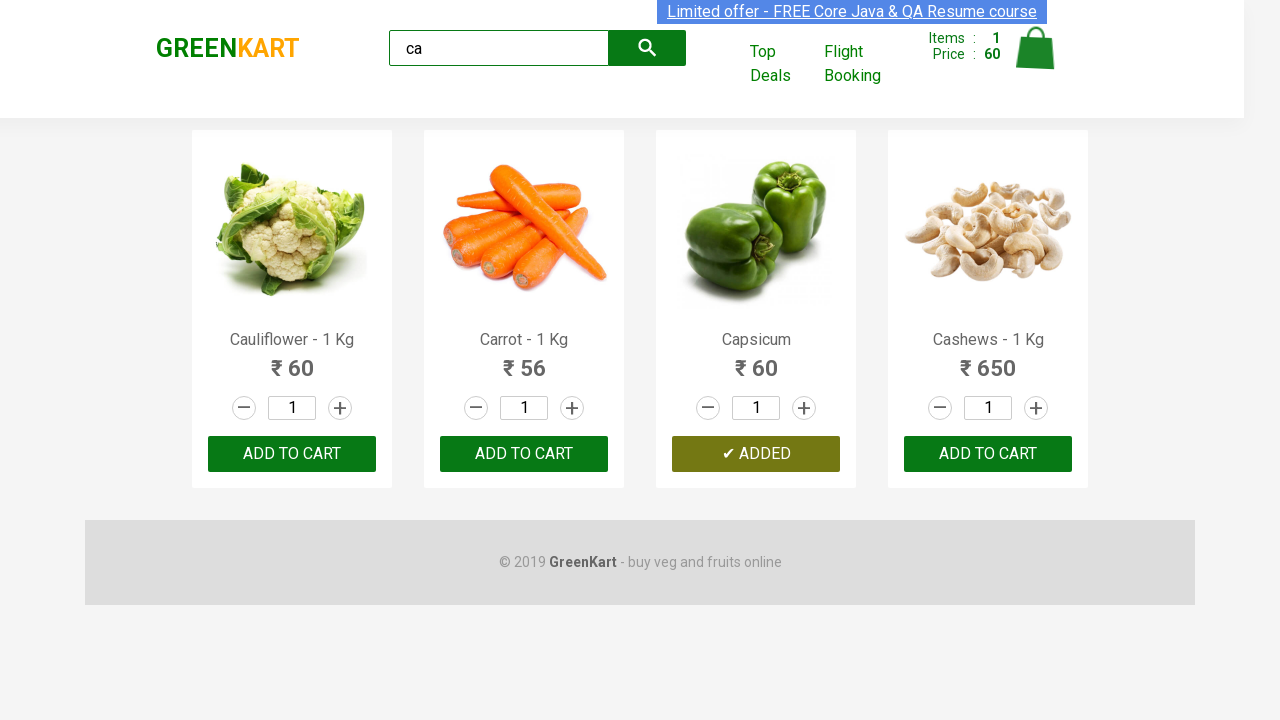

Clicked on cart icon to view cart at (1036, 48) on .cart-icon > img
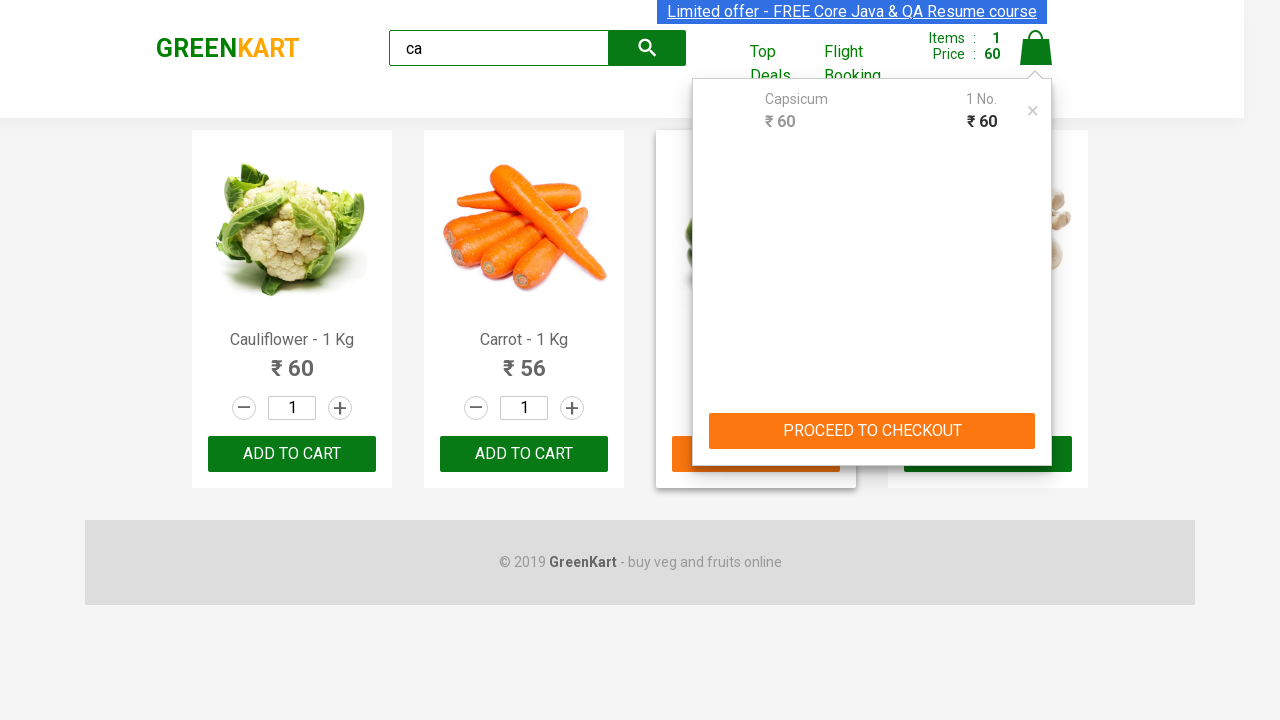

Clicked PROCEED TO CHECKOUT button at (872, 431) on text=PROCEED TO CHECKOUT
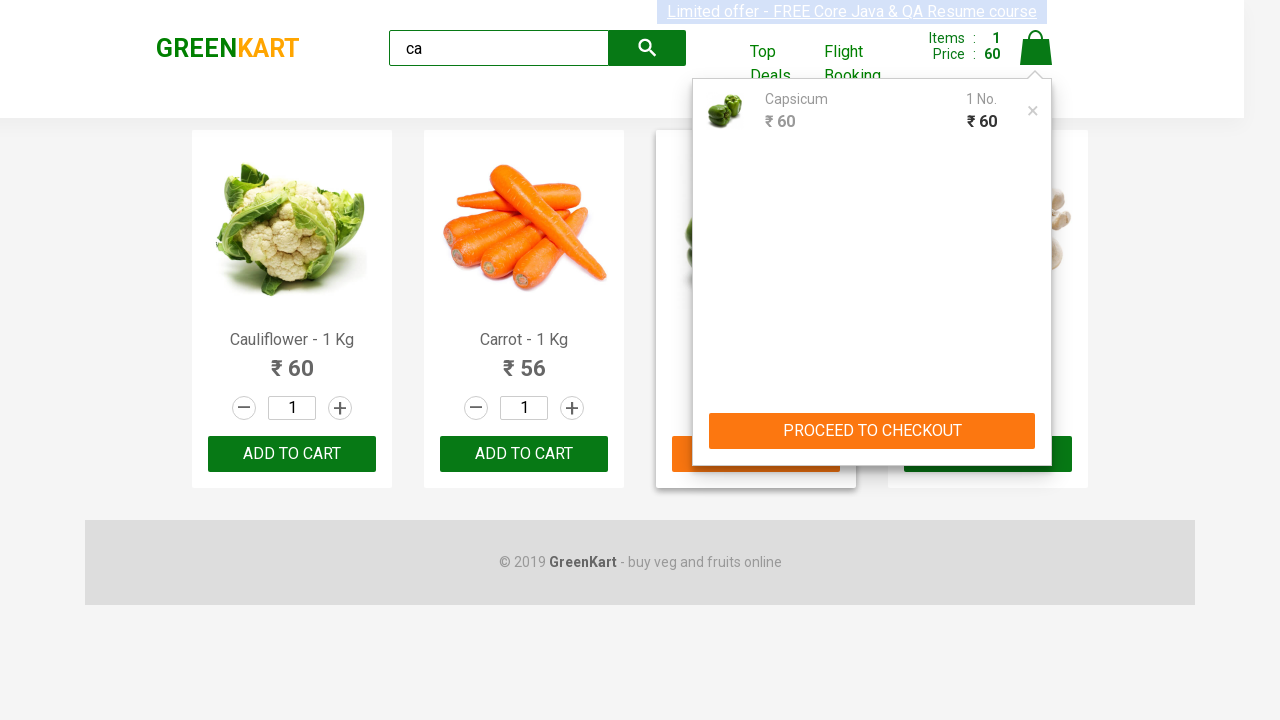

Clicked Place Order button to complete purchase at (1036, 420) on text=Place Order
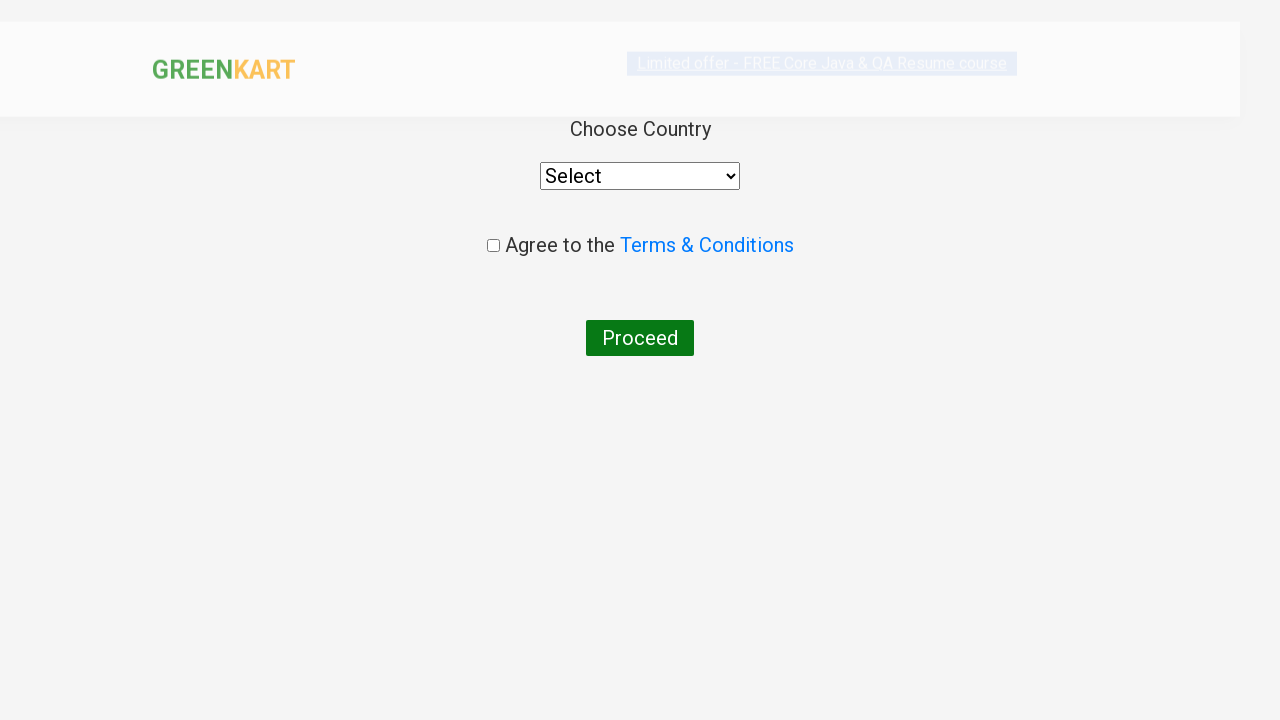

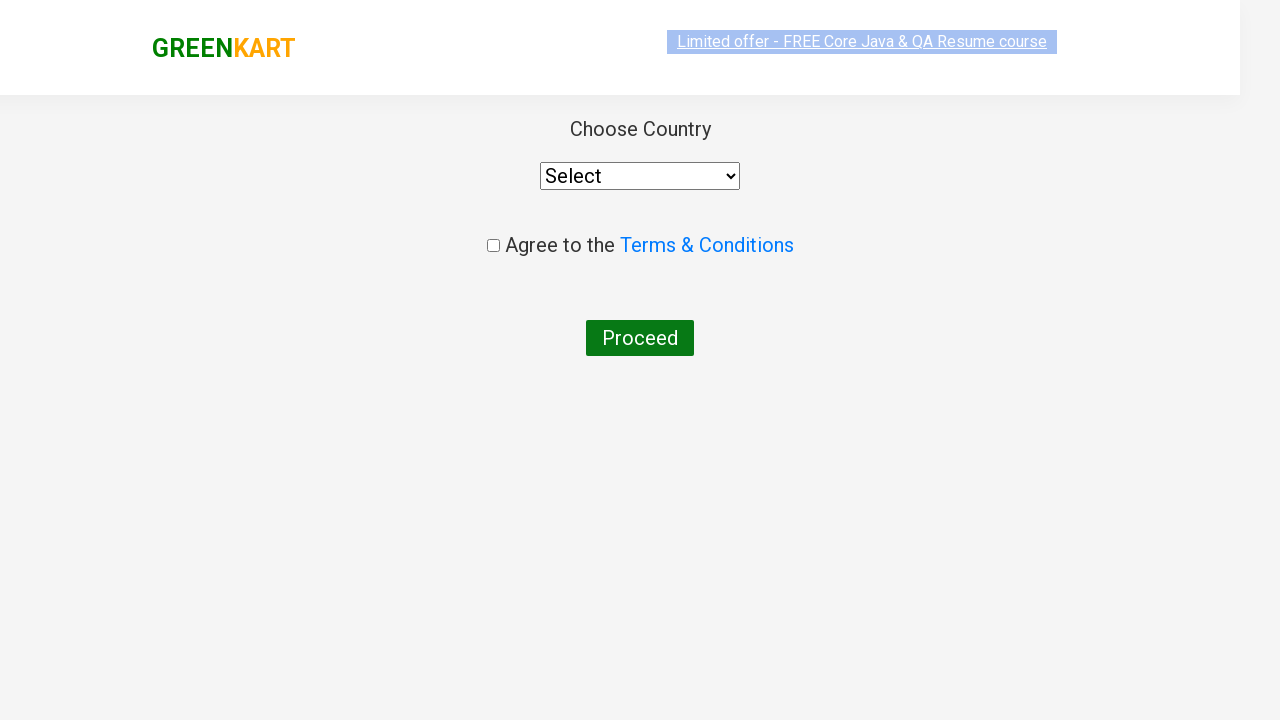